Tests double-click functionality by performing a double-click action on a button element and verifying the interaction

Starting URL: https://demoqa.com/buttons

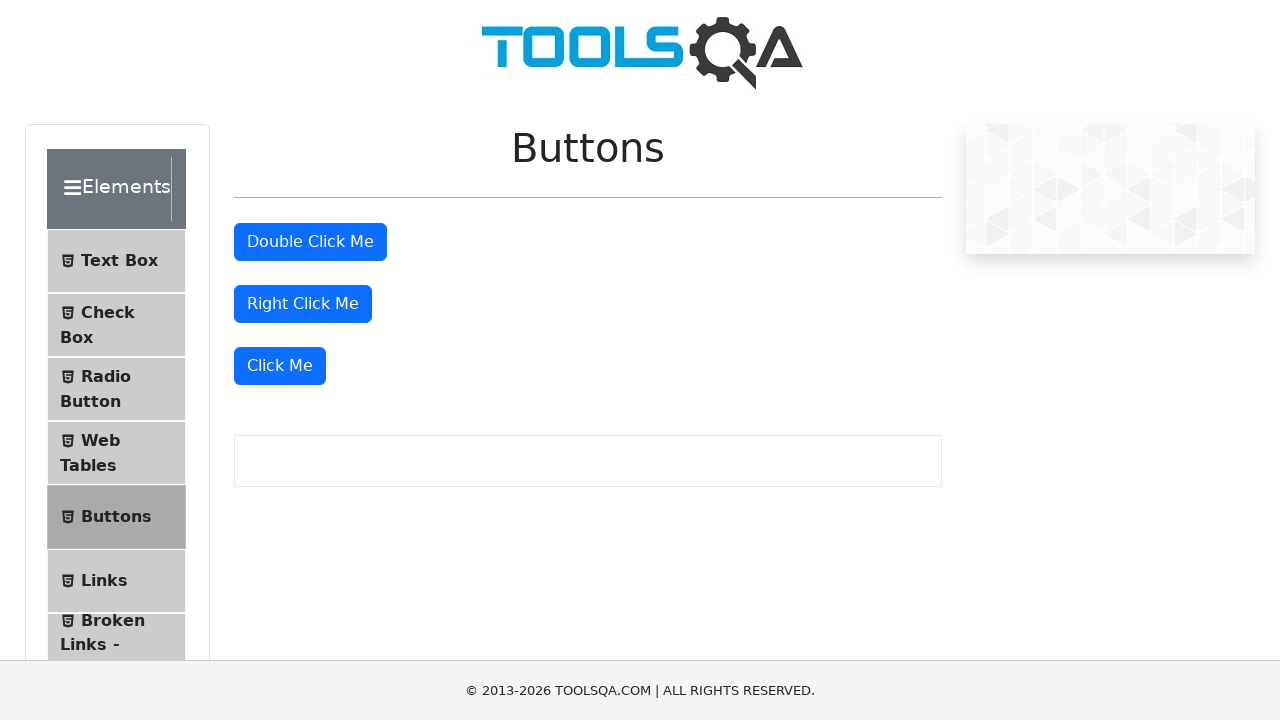

Double-clicked the double click button at (310, 242) on #doubleClickBtn
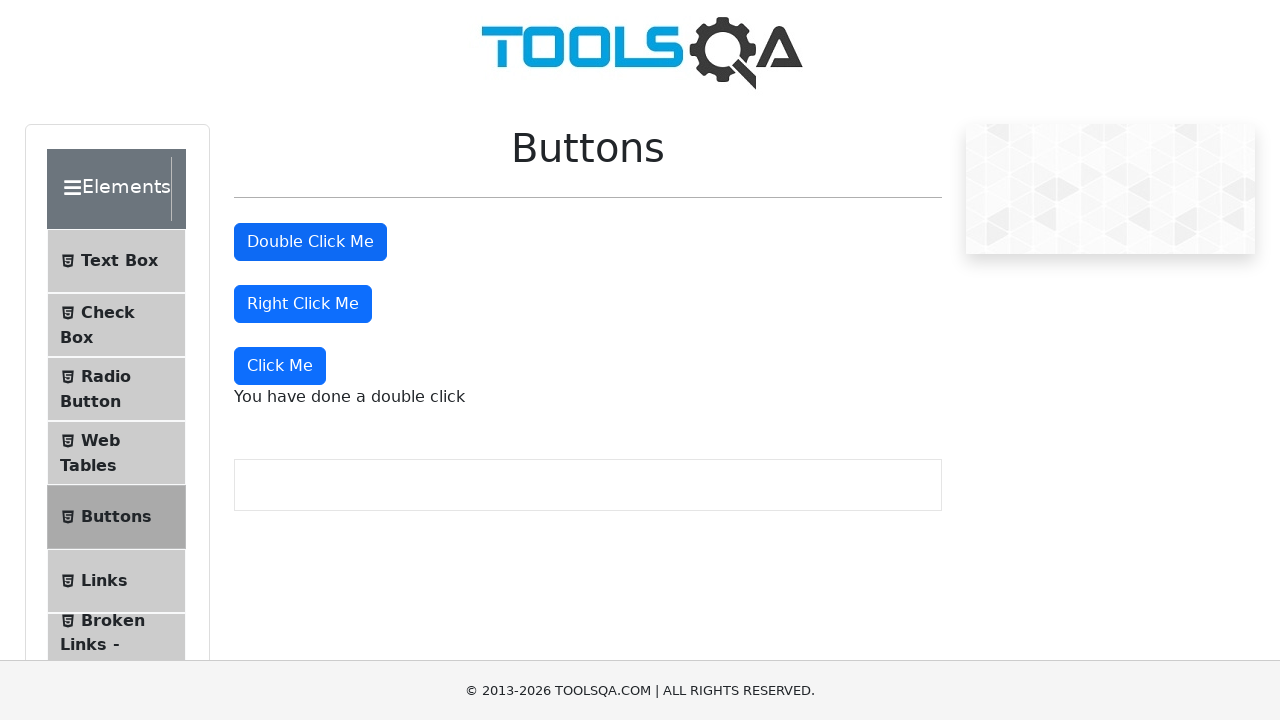

Double click message appeared on the page
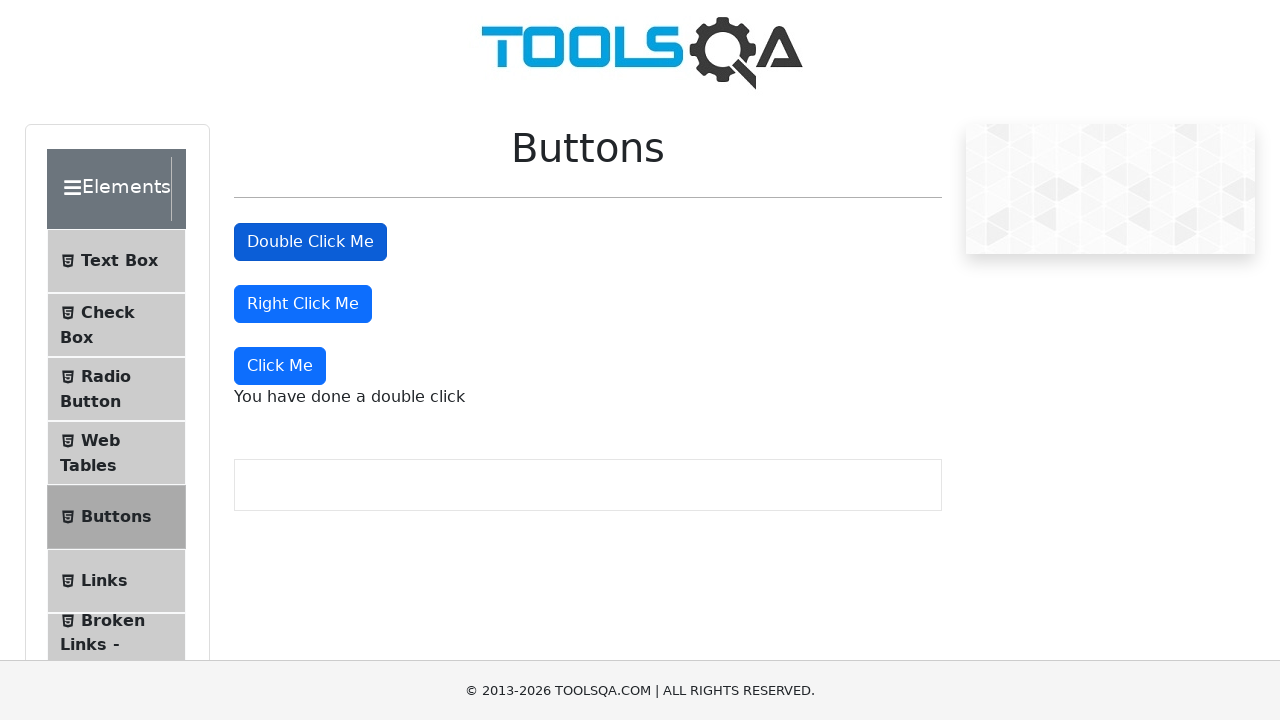

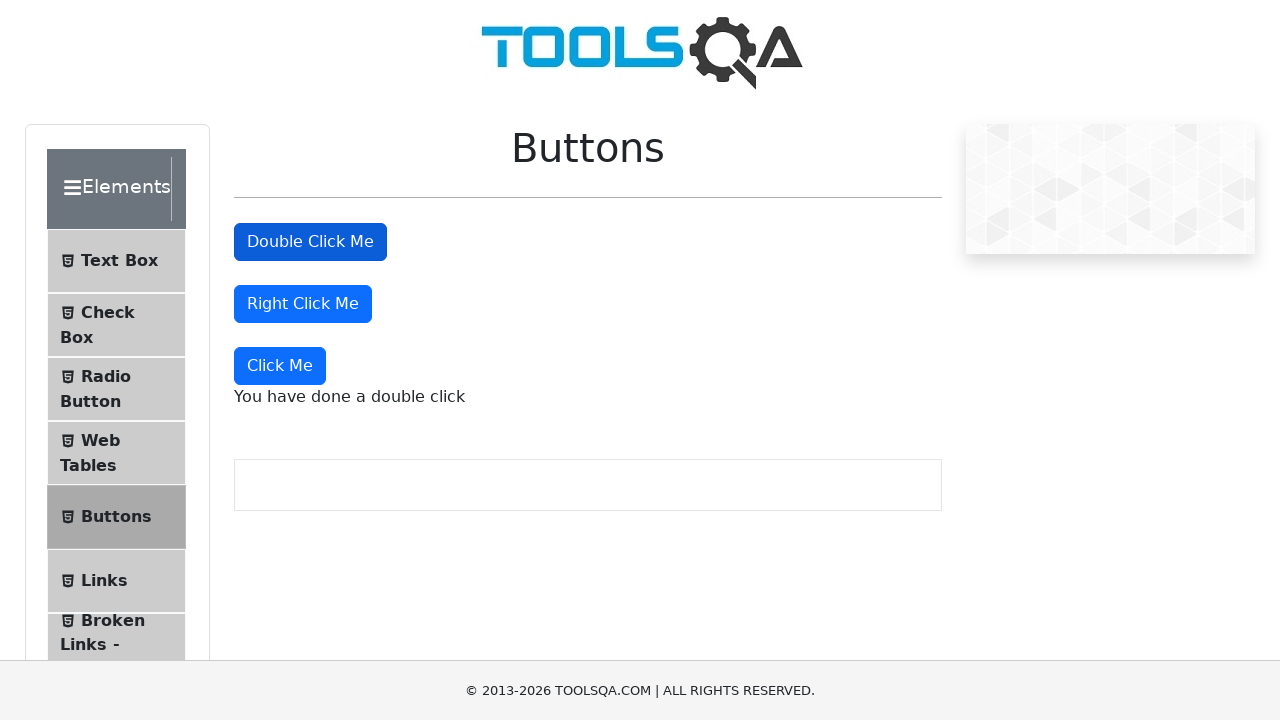